Tests filling out a scooter order form with personal information (name, surname, address, phone) and selecting a metro station, then proceeding to the next step.

Starting URL: https://qa-scooter.praktikum-services.ru/order

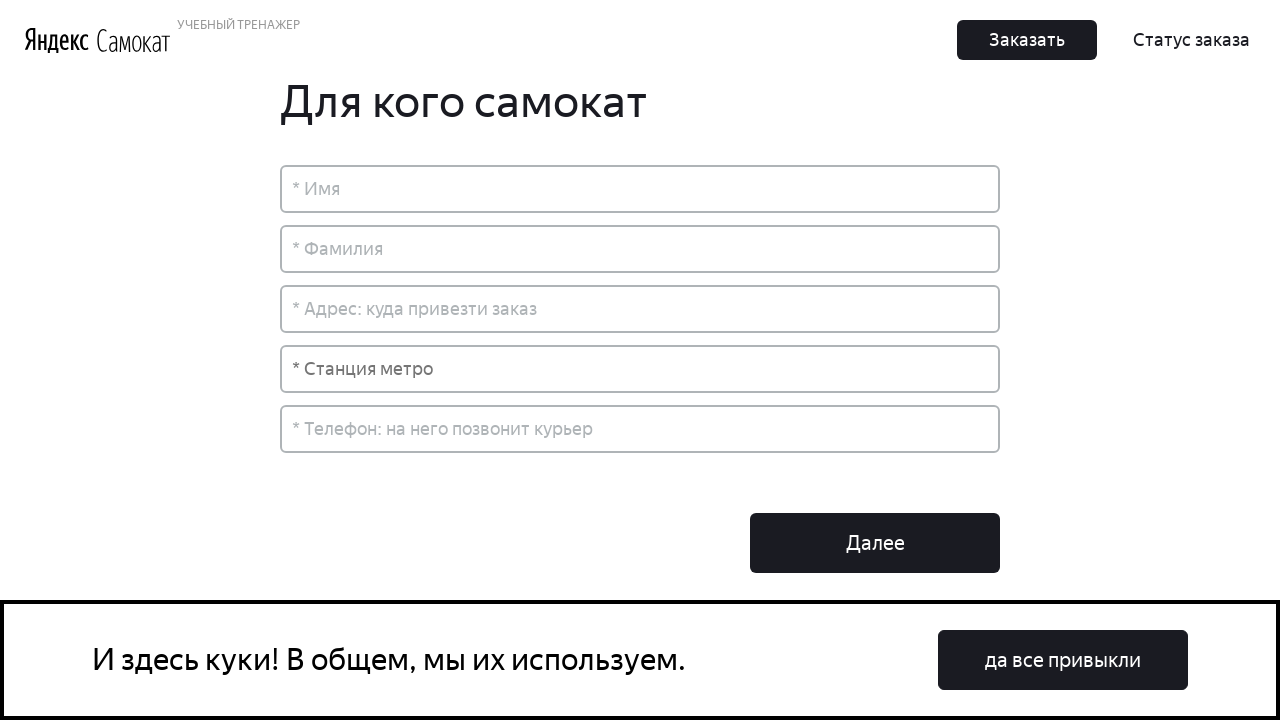

Filled first name field with 'Джон' on (//*[contains(@class, 'Order')]//input[@type='text'])[1]
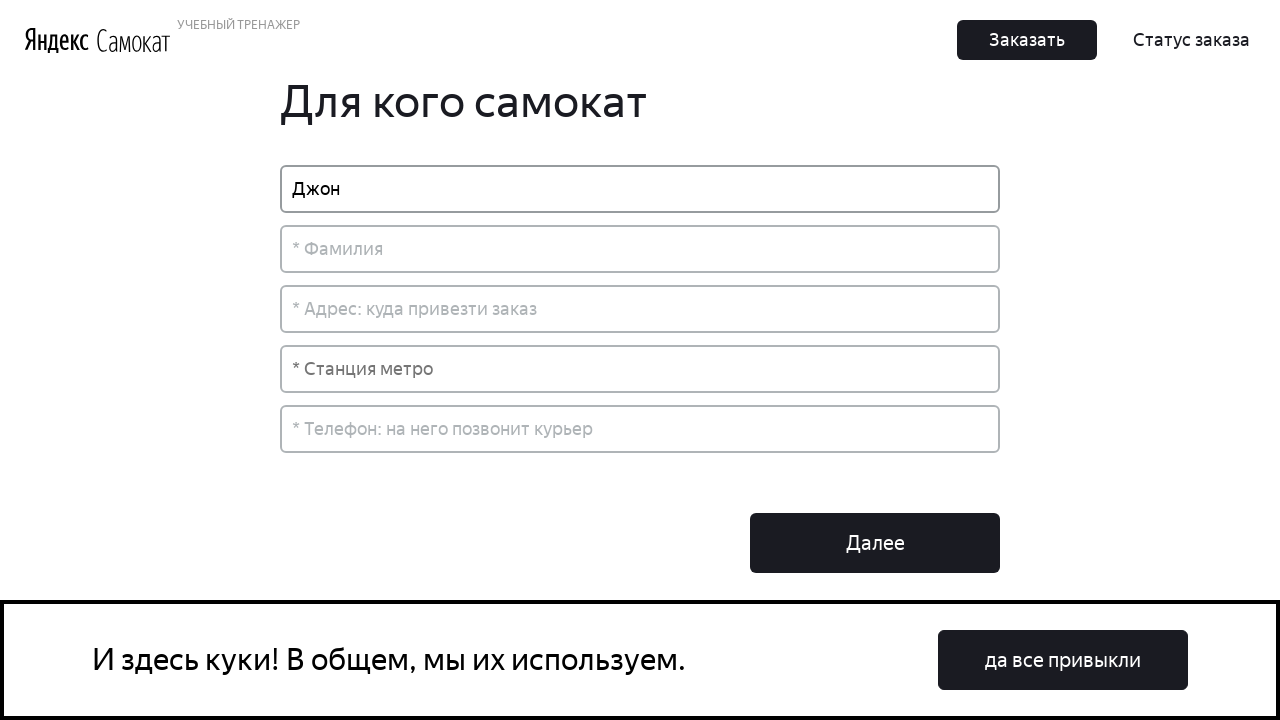

Filled last name field with 'Марстон' on (//*[contains(@class, 'Order')]//input[@type='text'])[2]
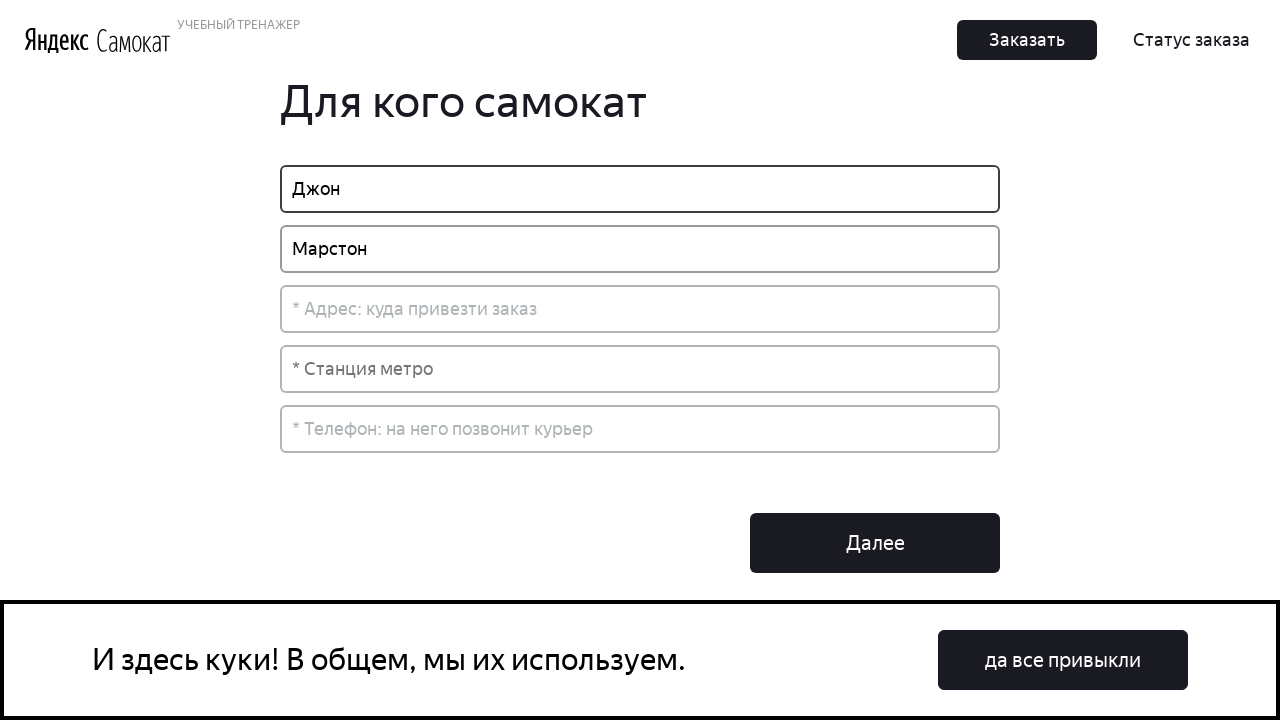

Filled address field with 'Ленина 10' on (//*[contains(@class, 'Order')]//input[@type='text'])[3]
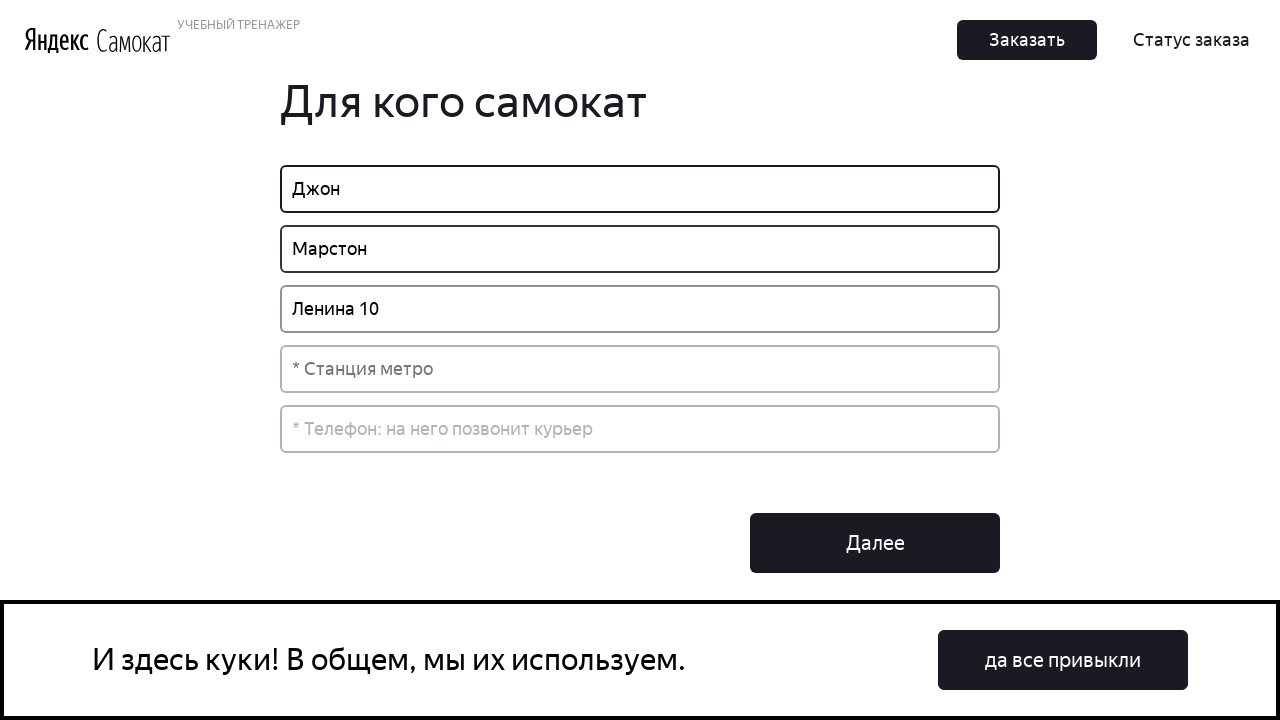

Filled phone number field with '+79314001212' on (//*[contains(@class, 'Order')]//input[@type='text'])[4]
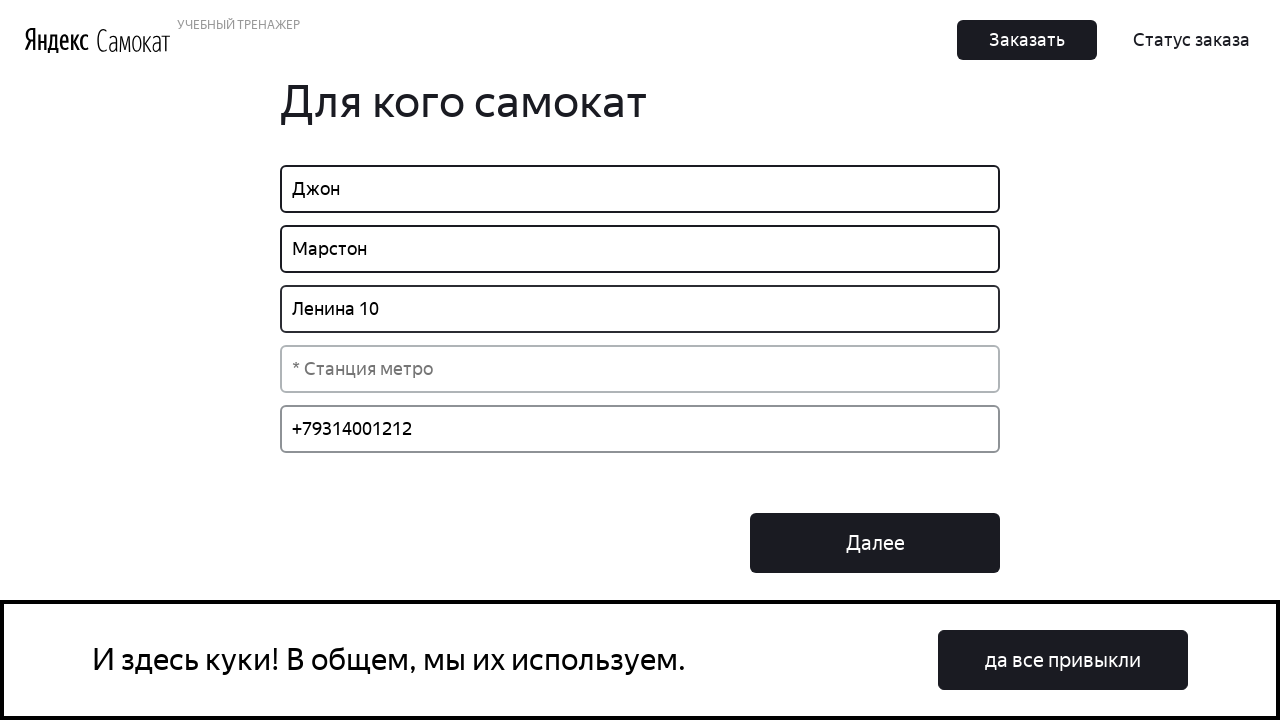

Filled metro station input with 'Войковская' on input[placeholder*='метро'], input[class*='Metro'], input[class*='metro']
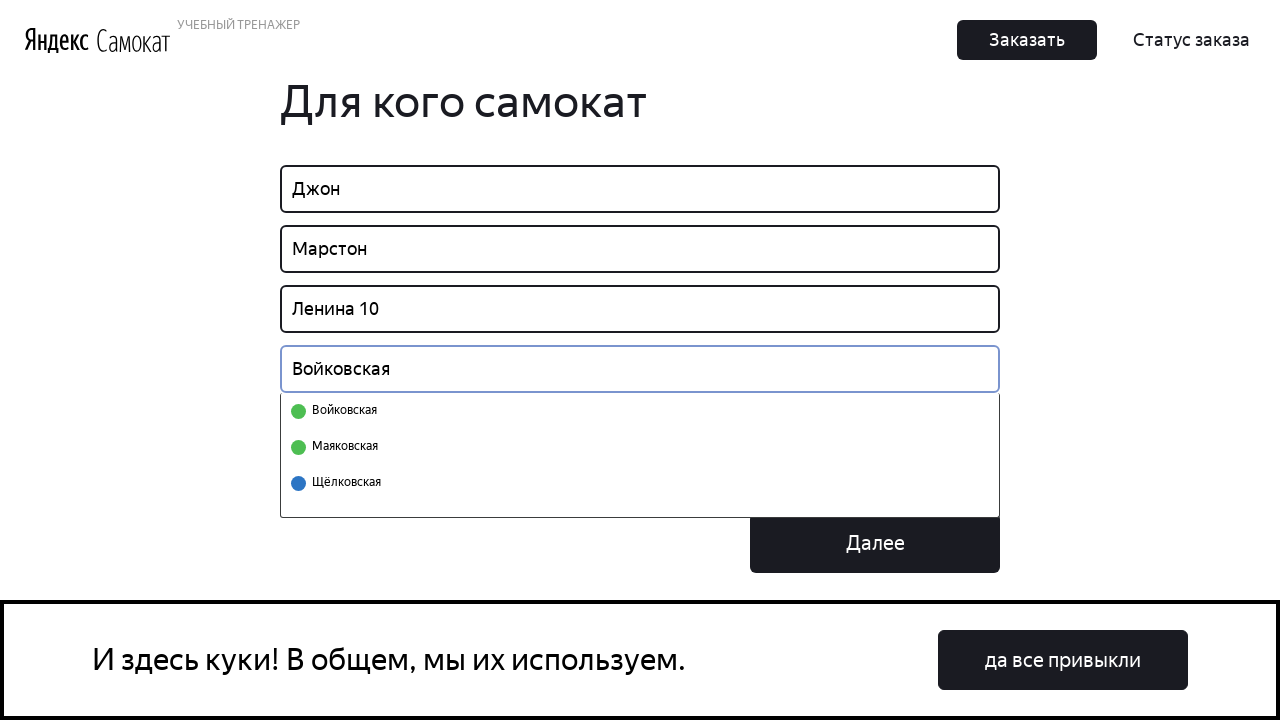

Clicked on metro station 'Войковская' from dropdown at (342, 411) on //div[contains(@class, 'metro') or contains(@class, 'Metro')]//*[contains(text()
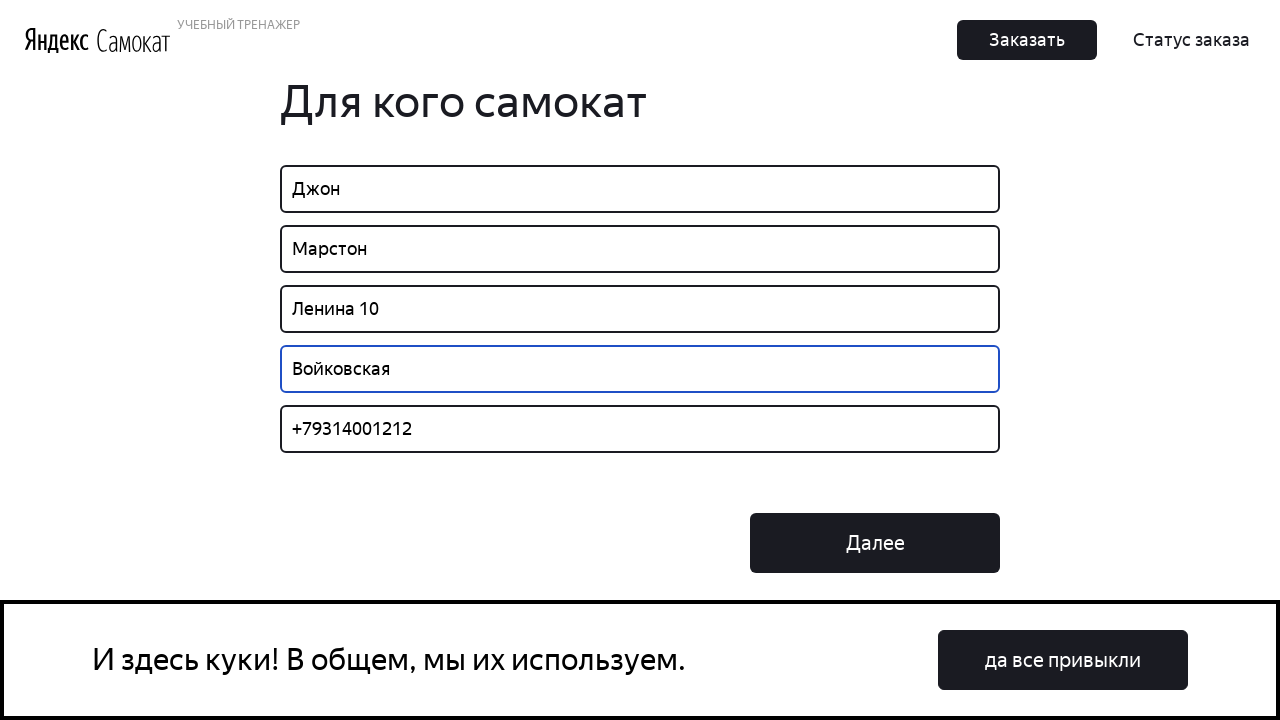

Clicked 'Далее' (Next) button to proceed to next step at (875, 543) on xpath=//button[text()='Далее']
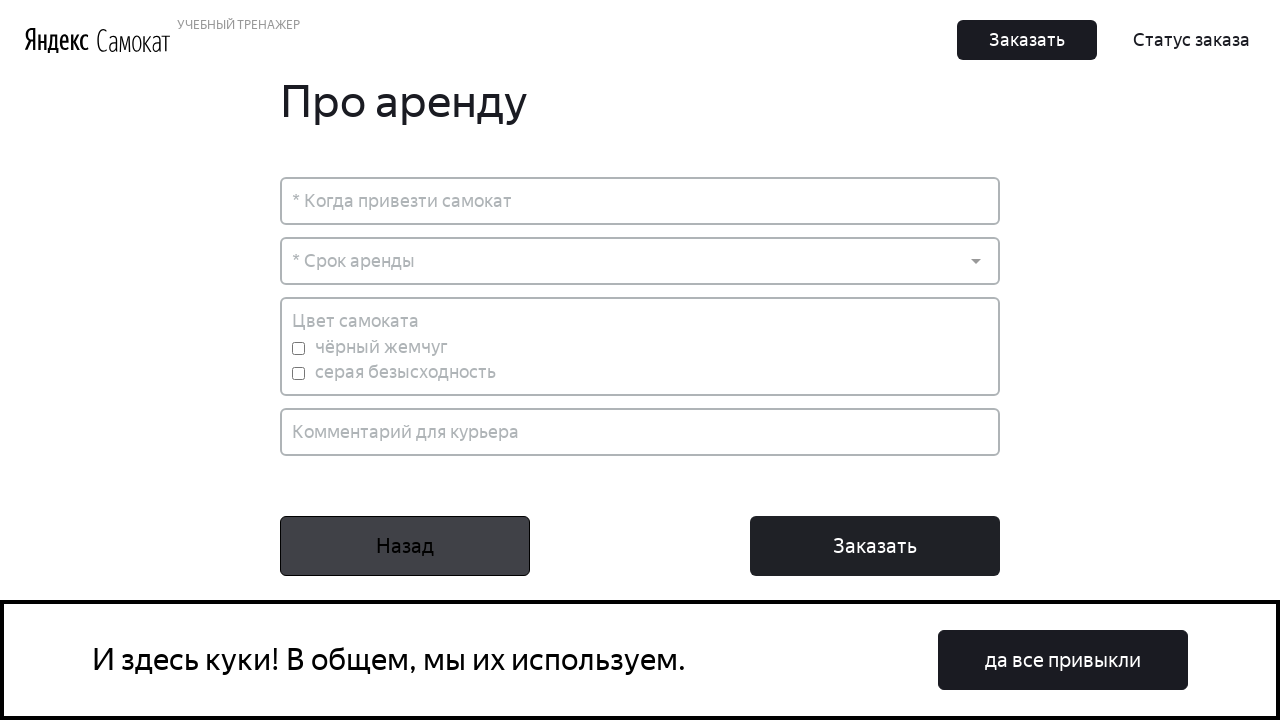

Waited 2 seconds for next page to load
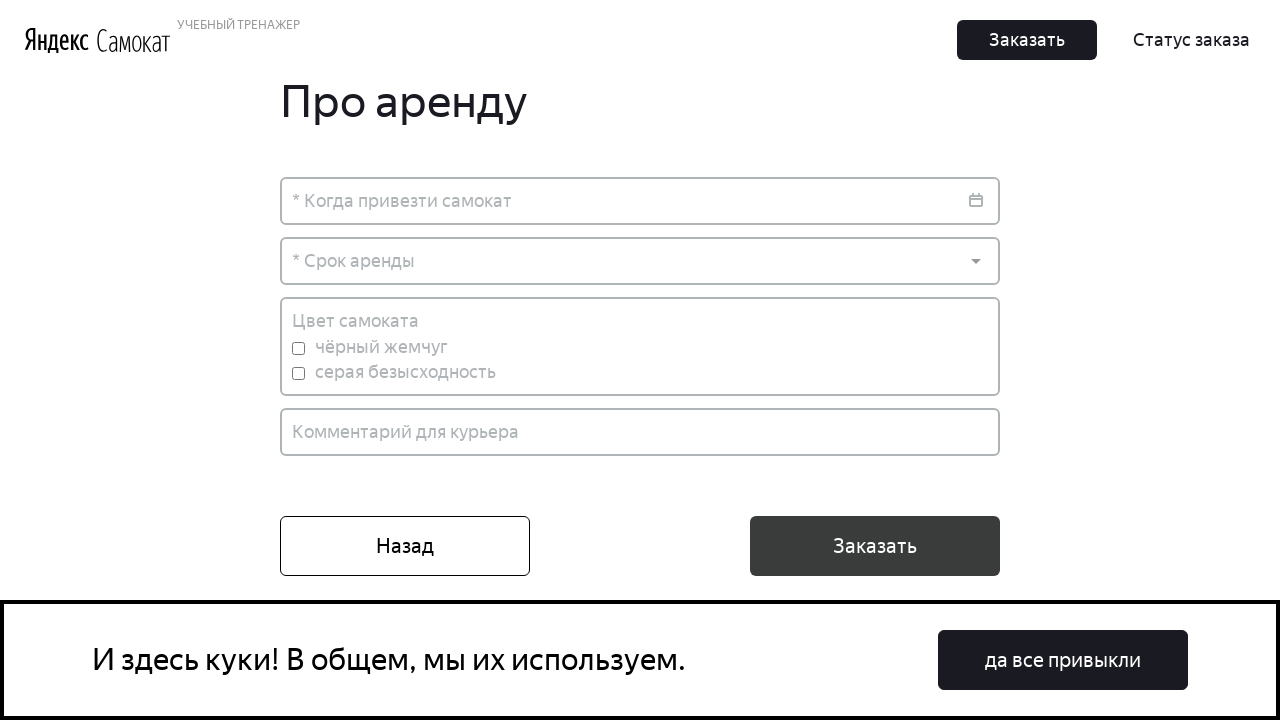

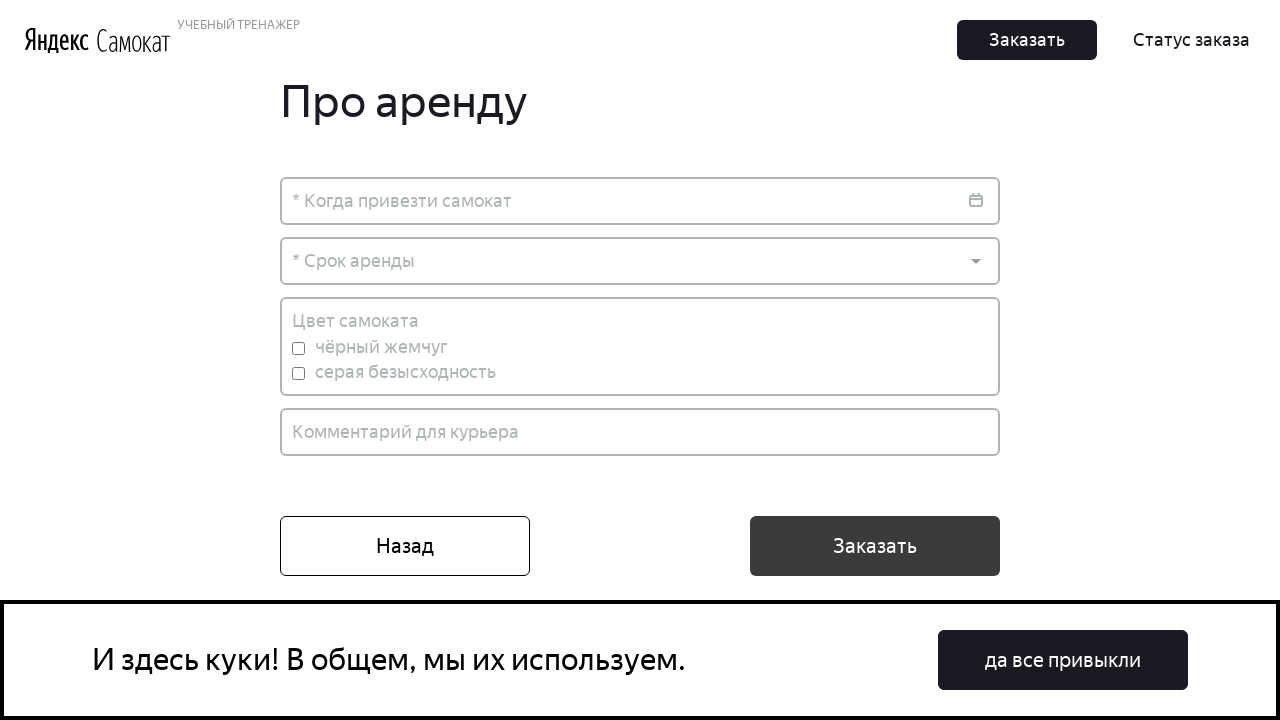